Tests navigation on the-internet.herokuapp.com by clicking the "Add/Remove Elements" link and verifying the page title element loads correctly

Starting URL: https://the-internet.herokuapp.com/

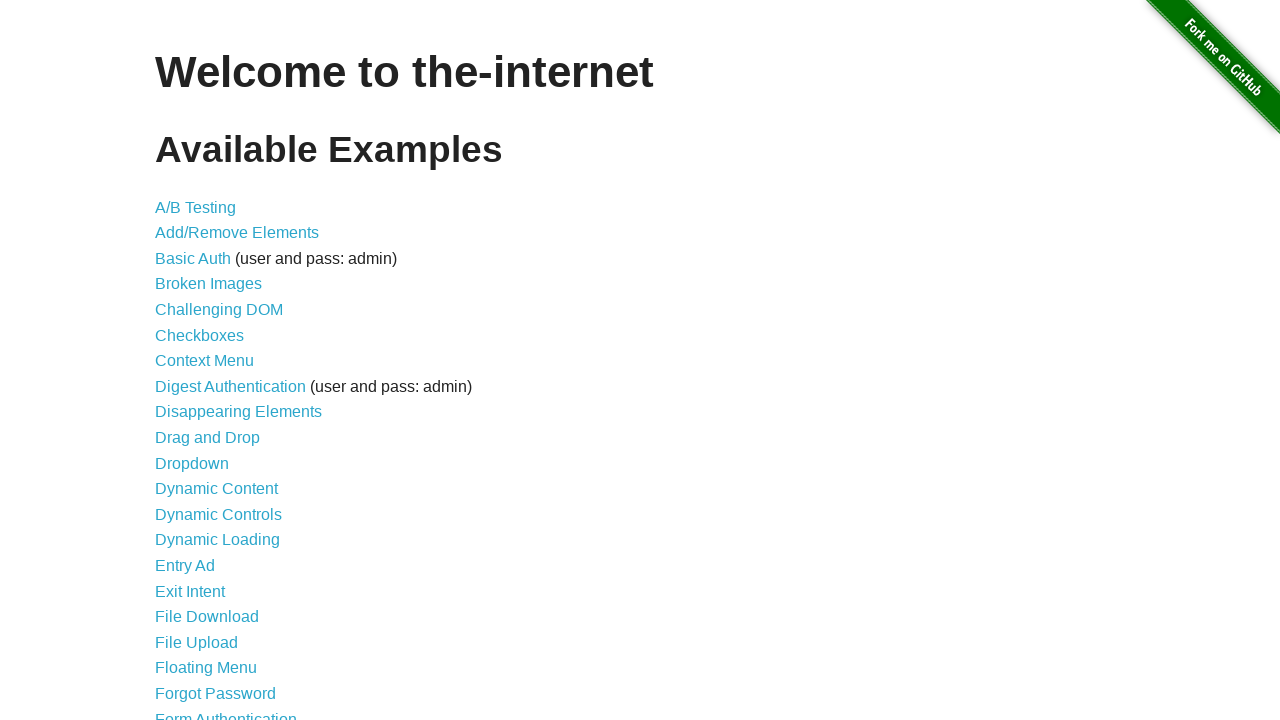

Clicked the 'Add/Remove Elements' link at (237, 233) on text=Add/Remove Elements
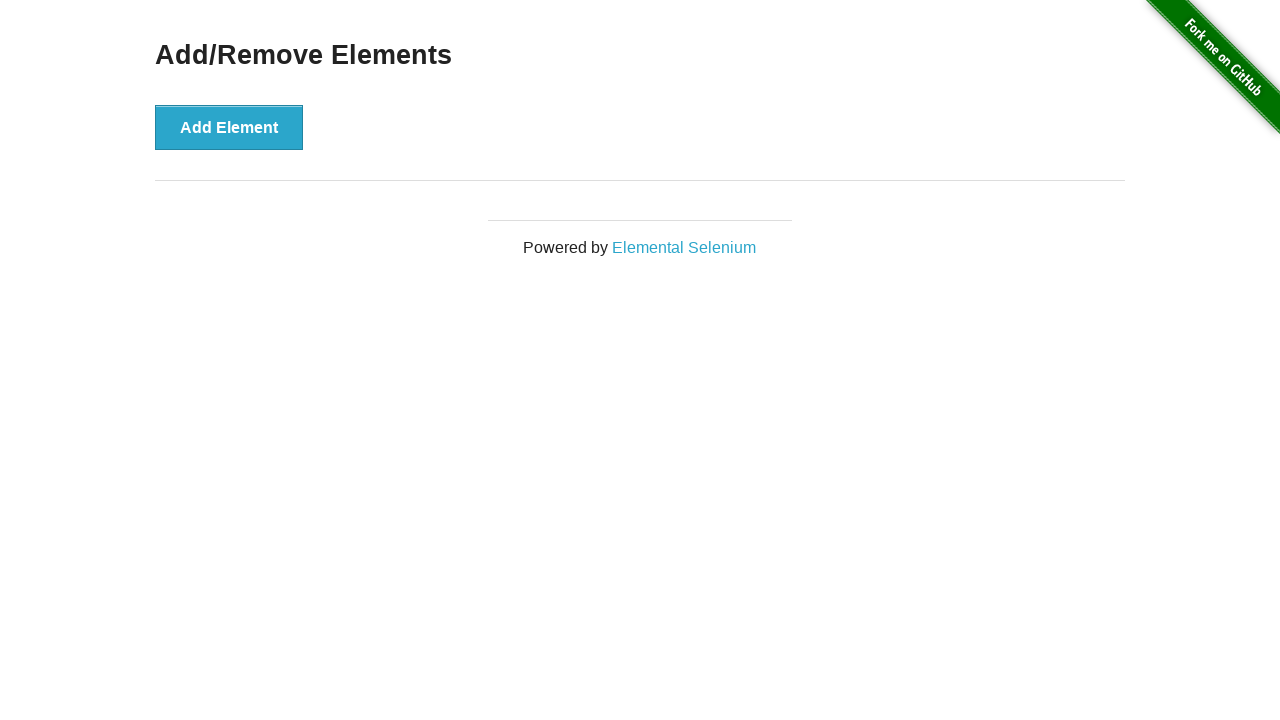

Page header (h3) element loaded
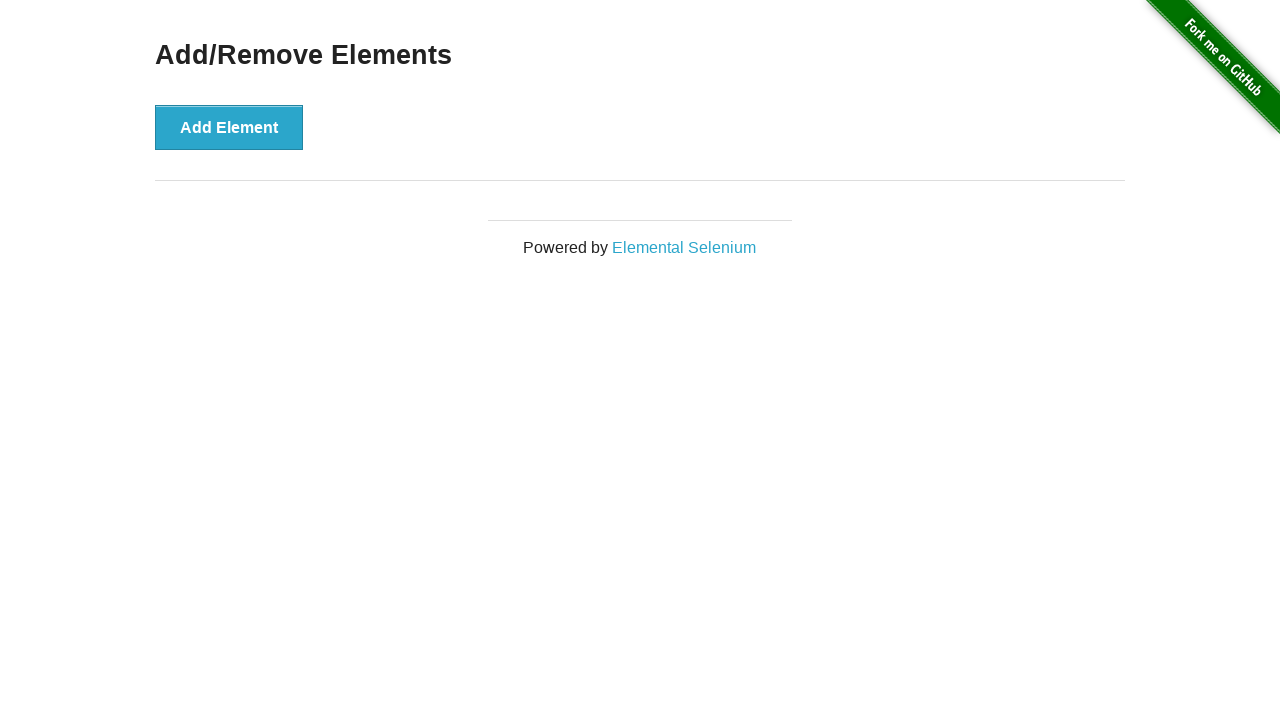

Retrieved page title text: 'Add/Remove Elements'
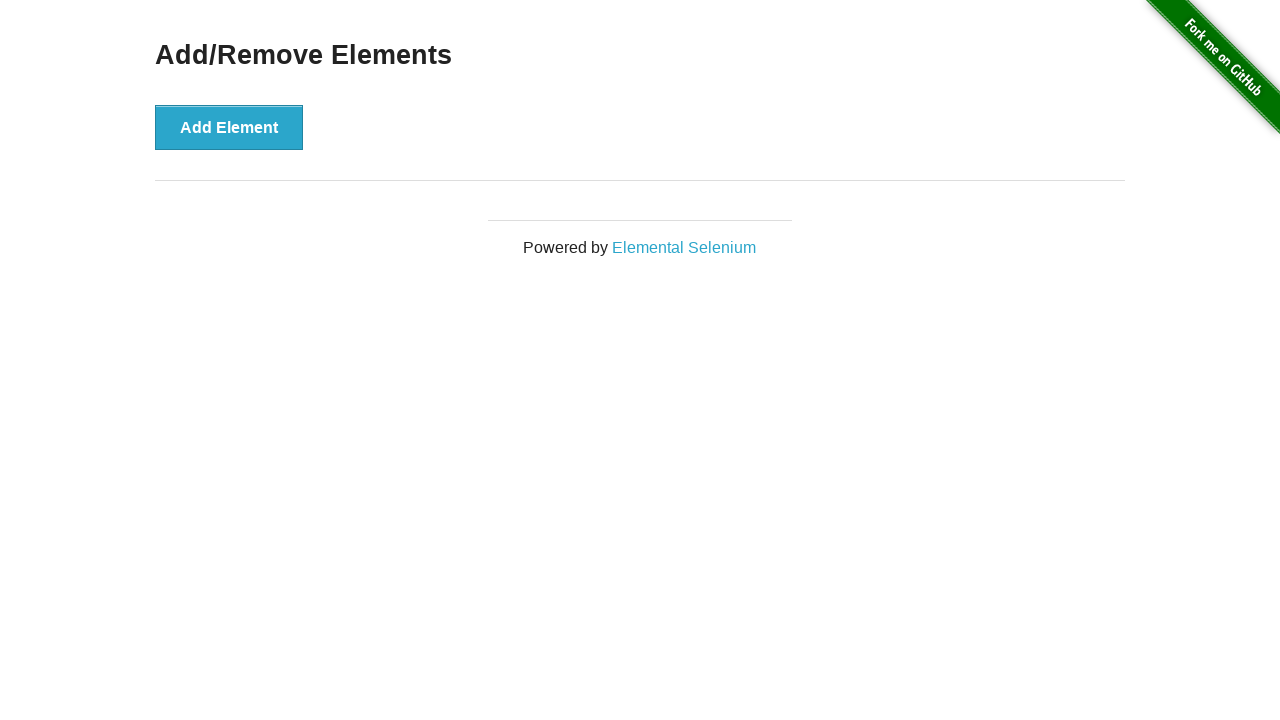

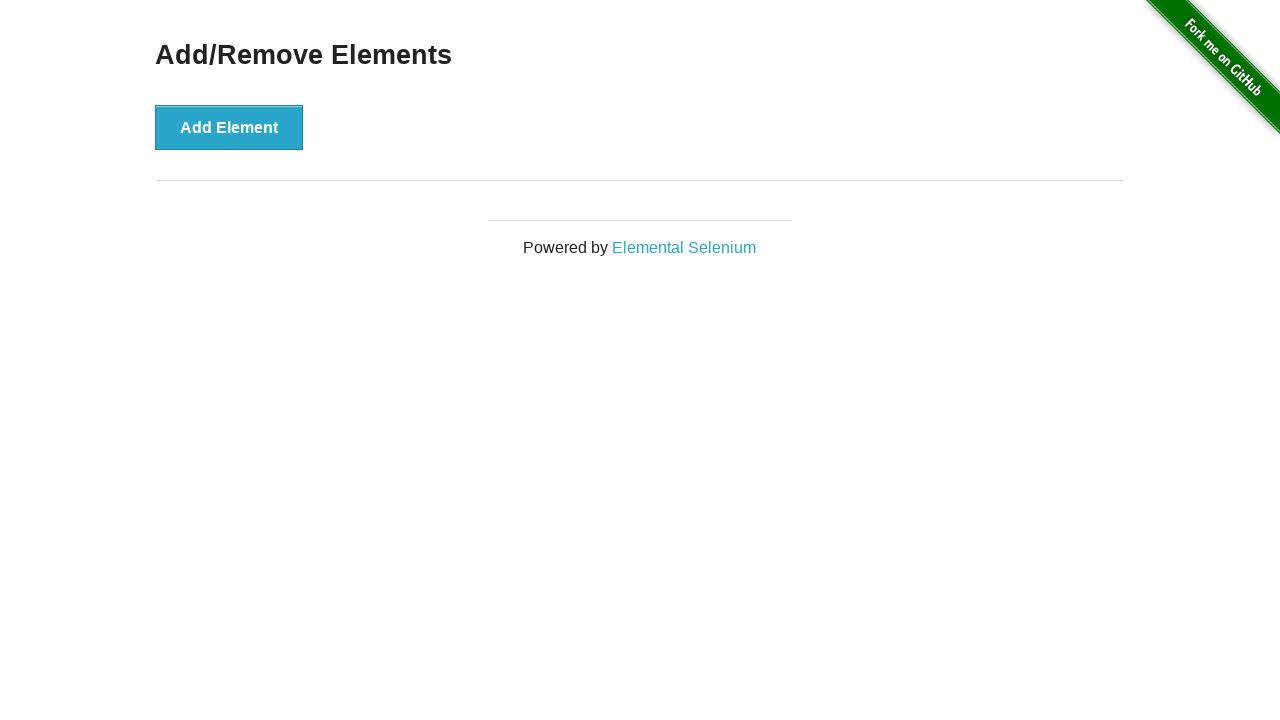